Tests nested menu hover functionality by hovering over menu items to reveal sub-menus

Starting URL: https://demoqa.com/menu

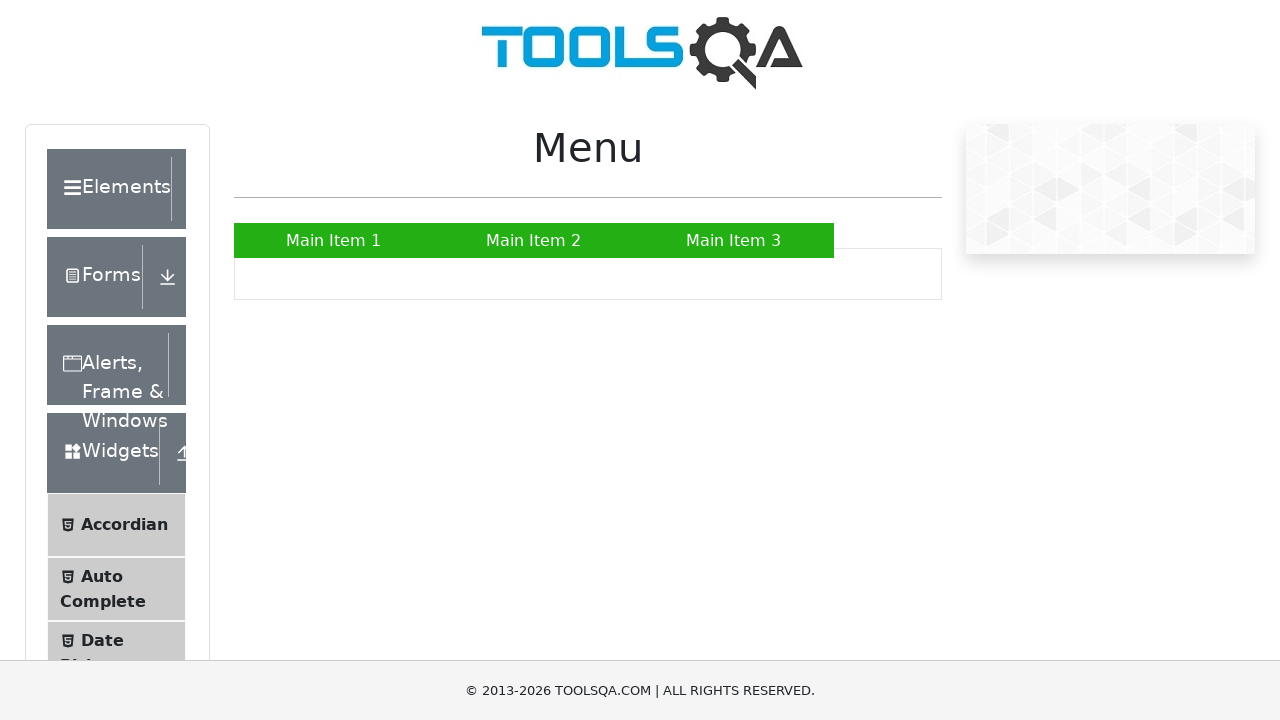

Navigated to https://demoqa.com/menu
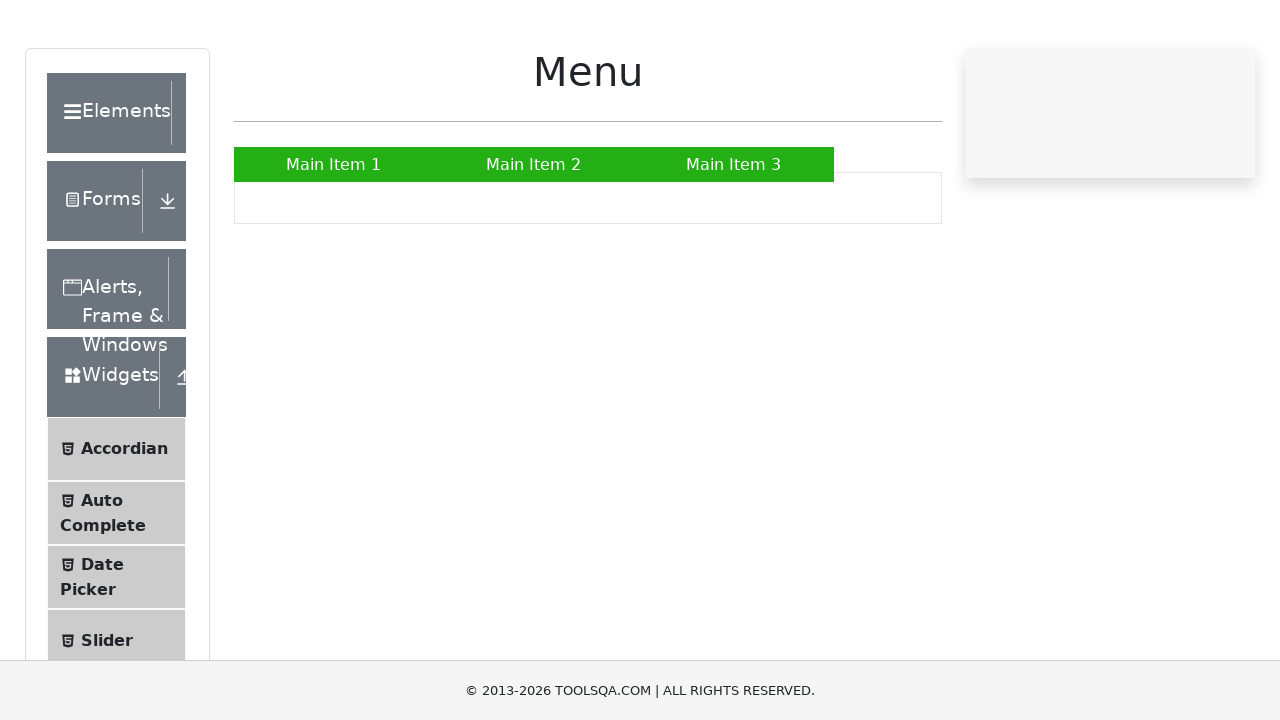

Hovered over Main Item 2 to reveal submenu at (534, 240) on internal:role=listitem >> internal:has="internal:role=link[name=\"Main Item 2\"i
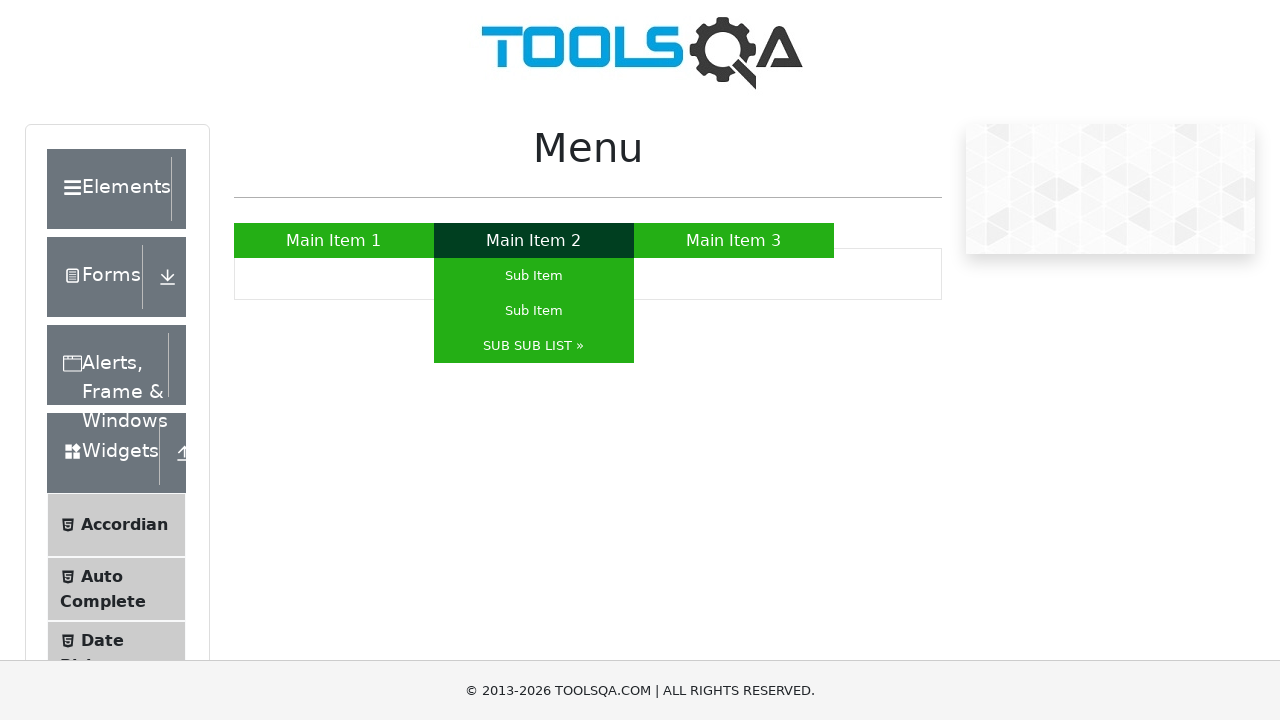

Submenu with SUB SUB LIST appeared
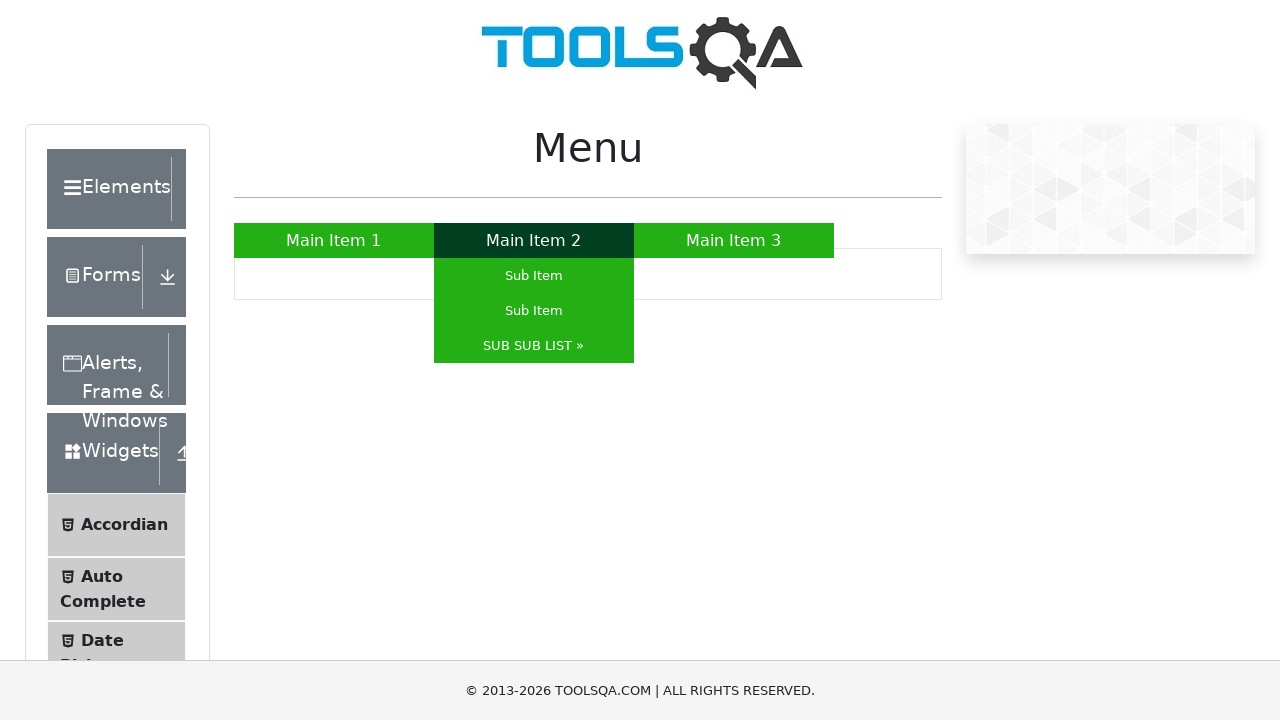

Hovered over Sub Item to reveal nested submenu at (534, 310) on internal:role=listitem >> internal:has="internal:role=link[name=\"Sub Item \"i]"
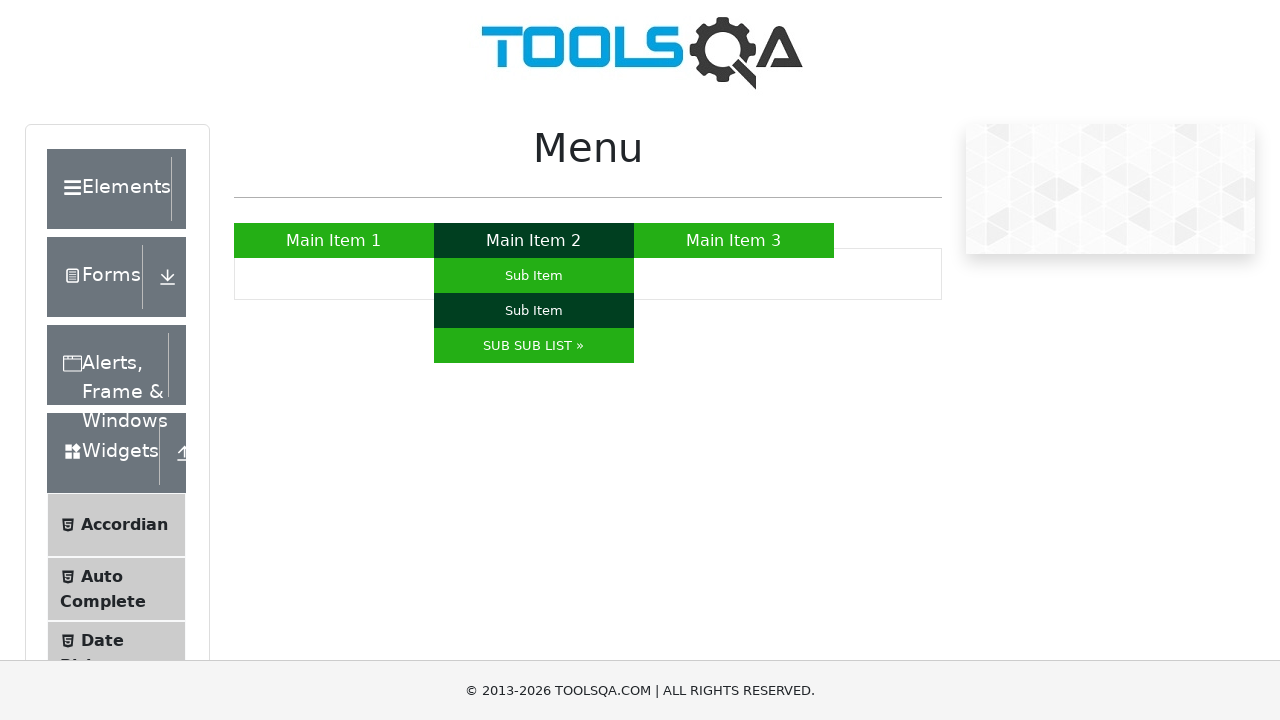

Hovered over SUB SUB LIST nested menu at (534, 346) on internal:text="SUB SUB LIST \u00bb"i
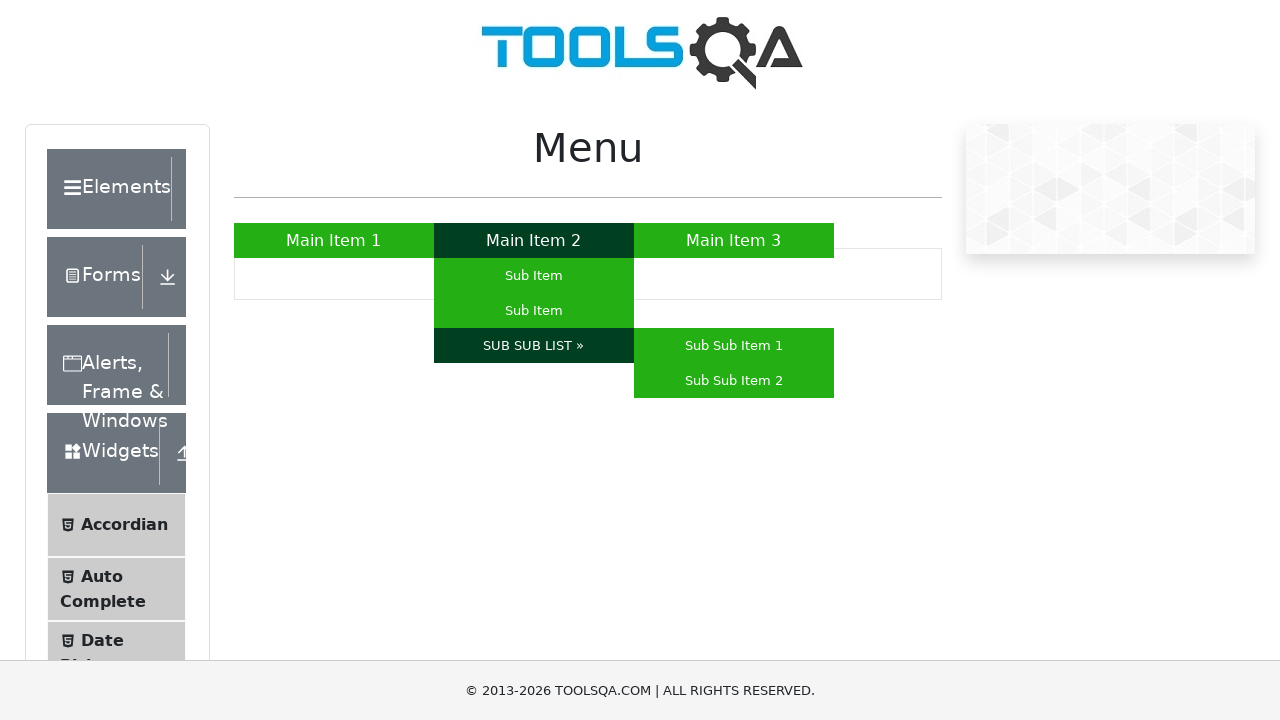

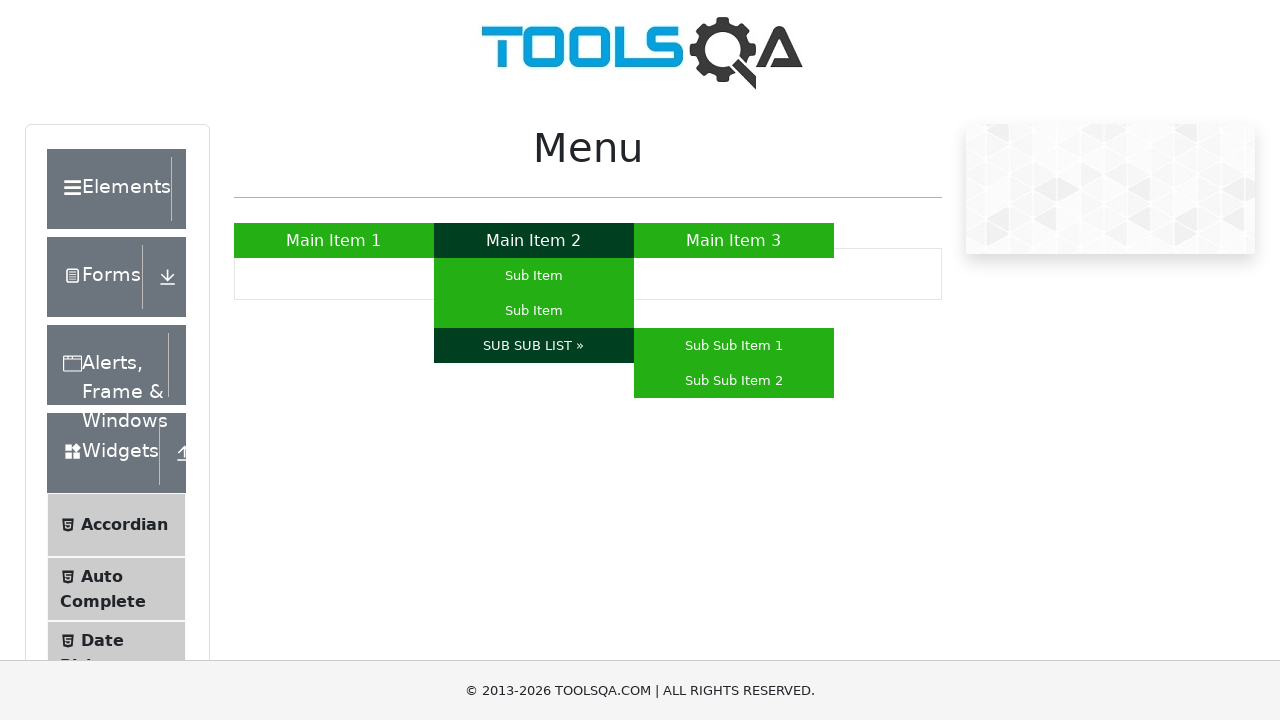